Tests navigation to nested frames page, switches into nested iframes (top frame then middle frame), and verifies the content element is present

Starting URL: https://the-internet.herokuapp.com/

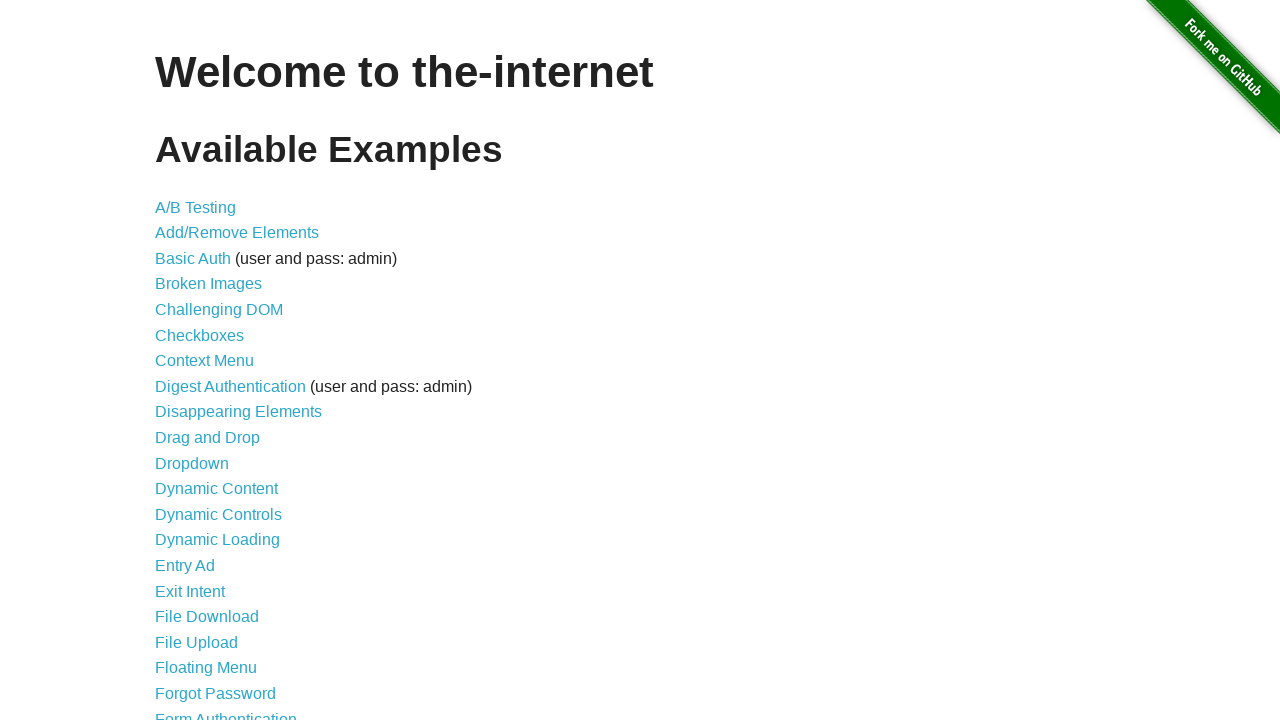

Clicked on nested frames link at (210, 395) on a[href='/nested_frames']
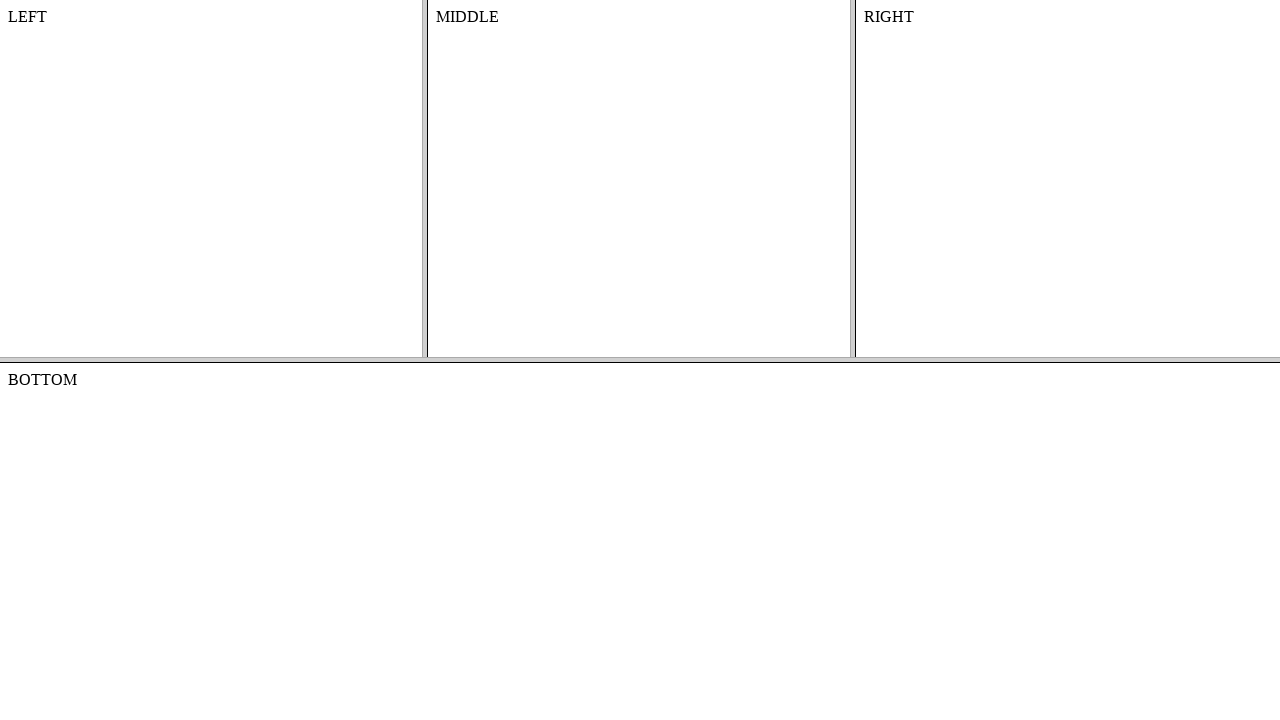

Located top frame with name 'frame-top'
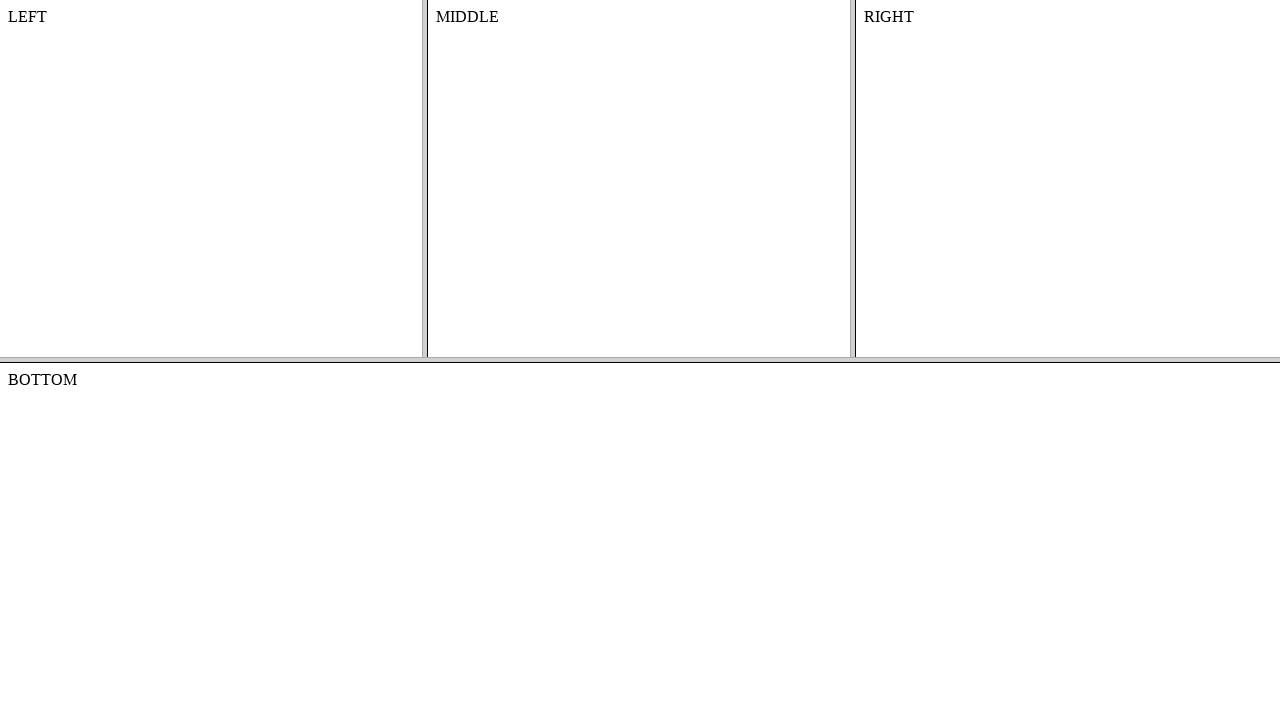

Located middle frame with name 'frame-middle' within top frame
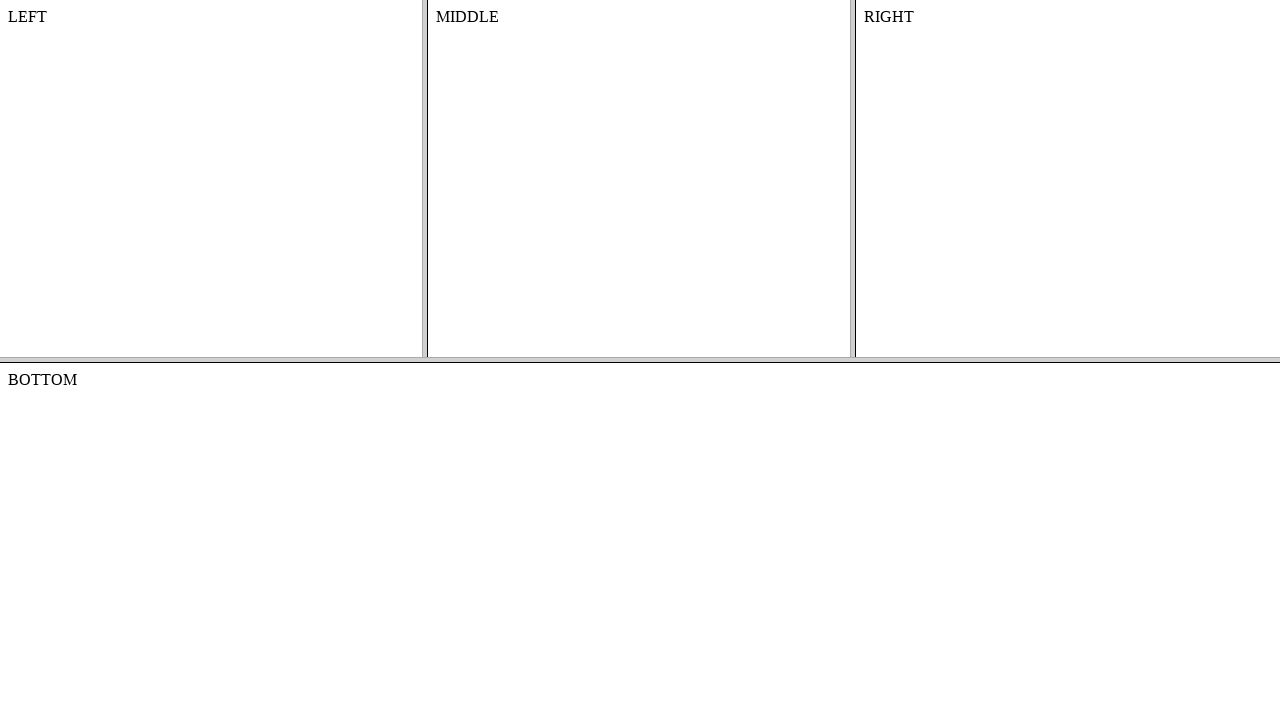

Verified content element is present in middle frame
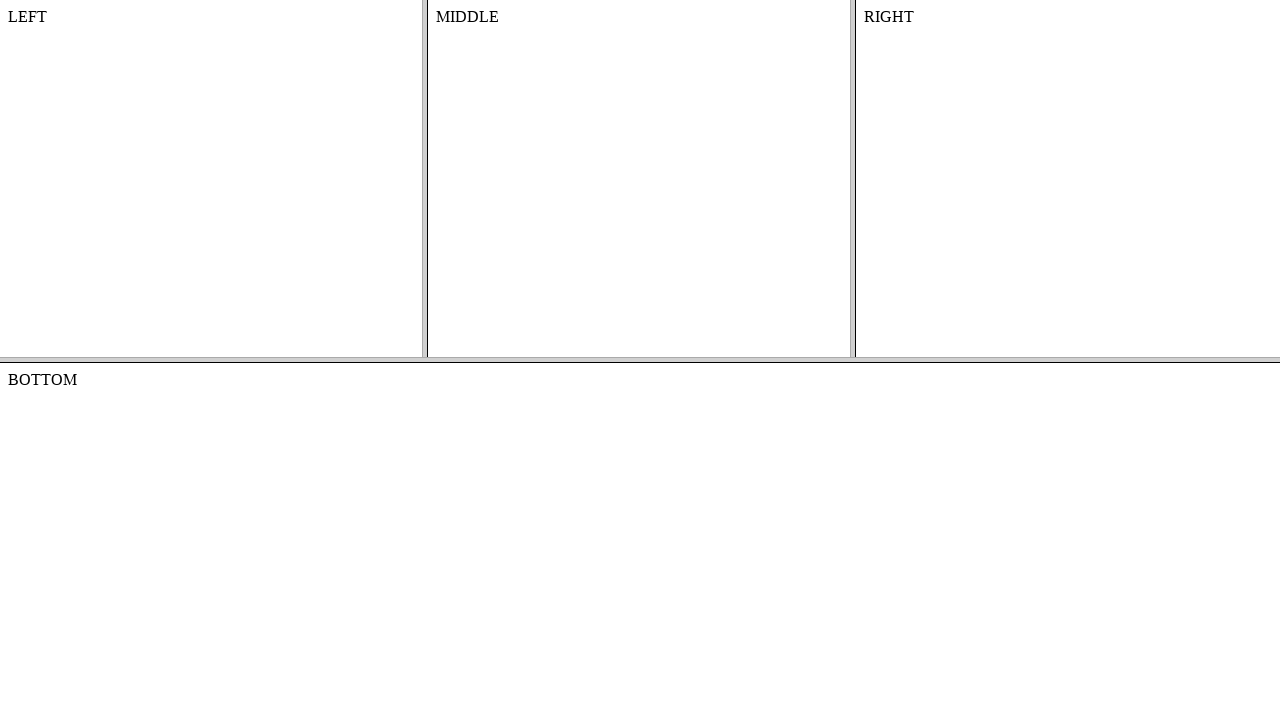

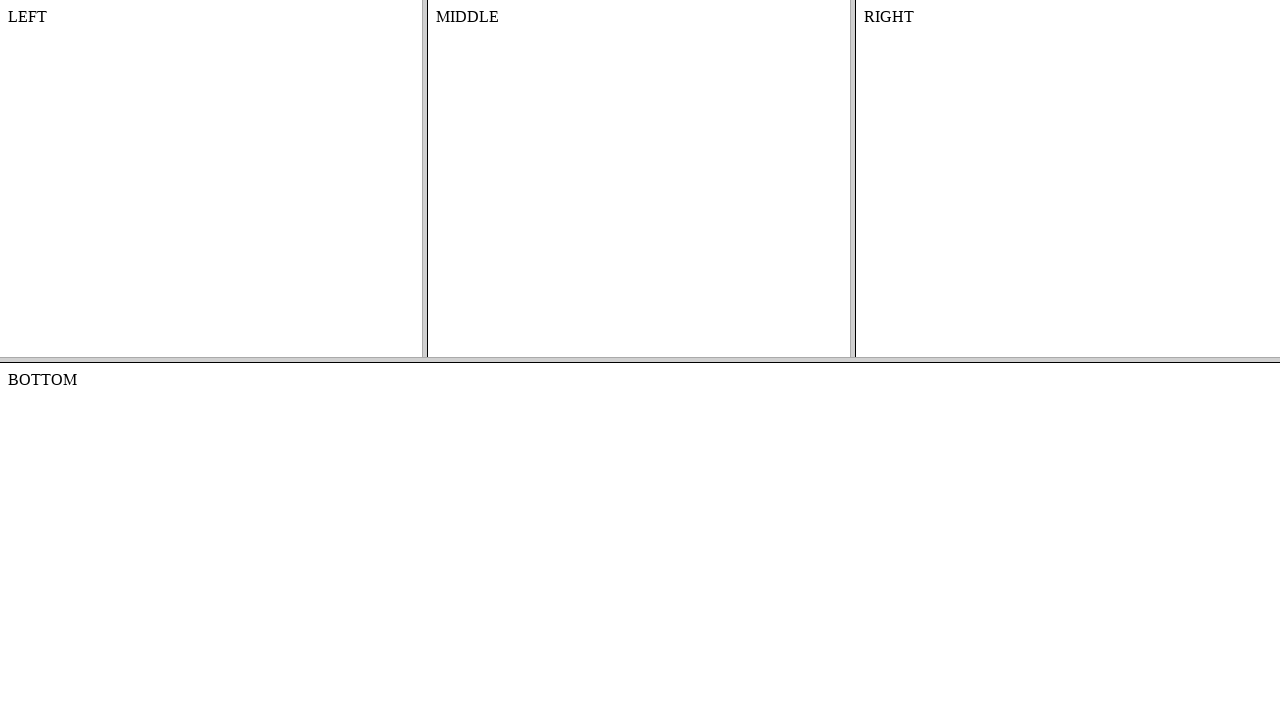